Tests dynamic loading scenario where an element is rendered after the loading bar completes, then verifies the displayed text.

Starting URL: http://the-internet.herokuapp.com/dynamic_loading/2

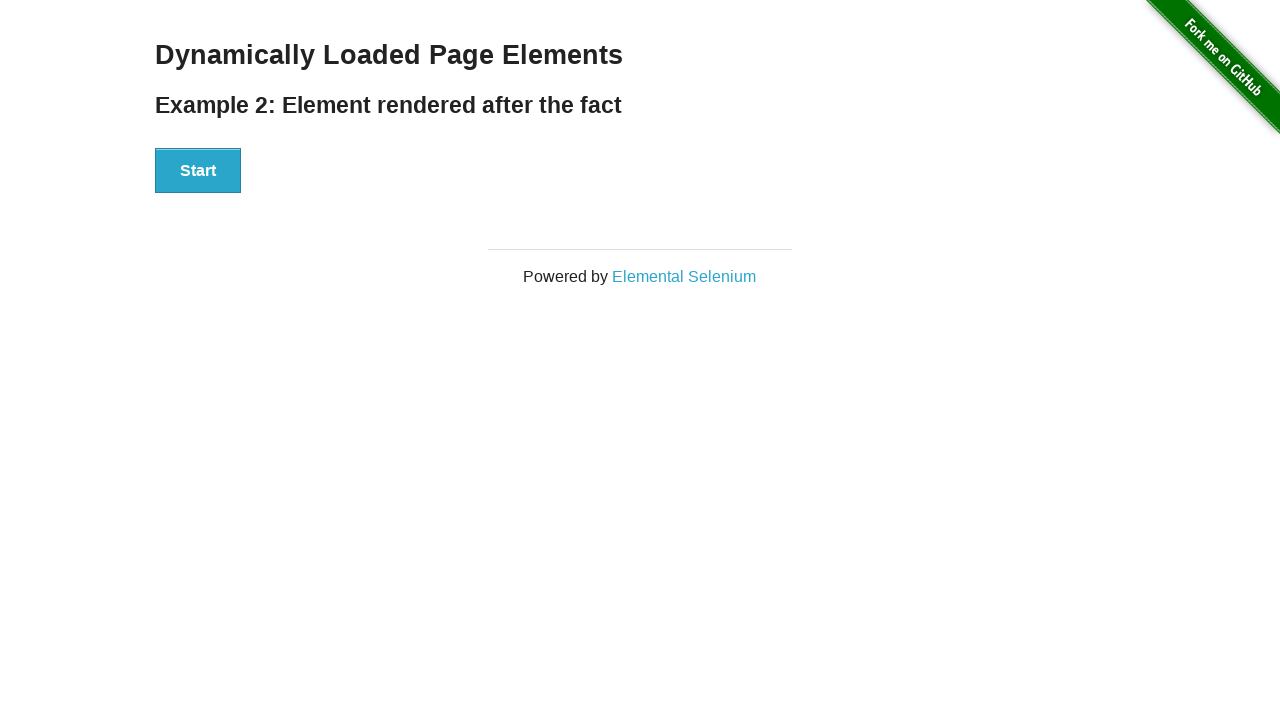

Clicked the Start button to initiate dynamic loading at (198, 171) on #start button
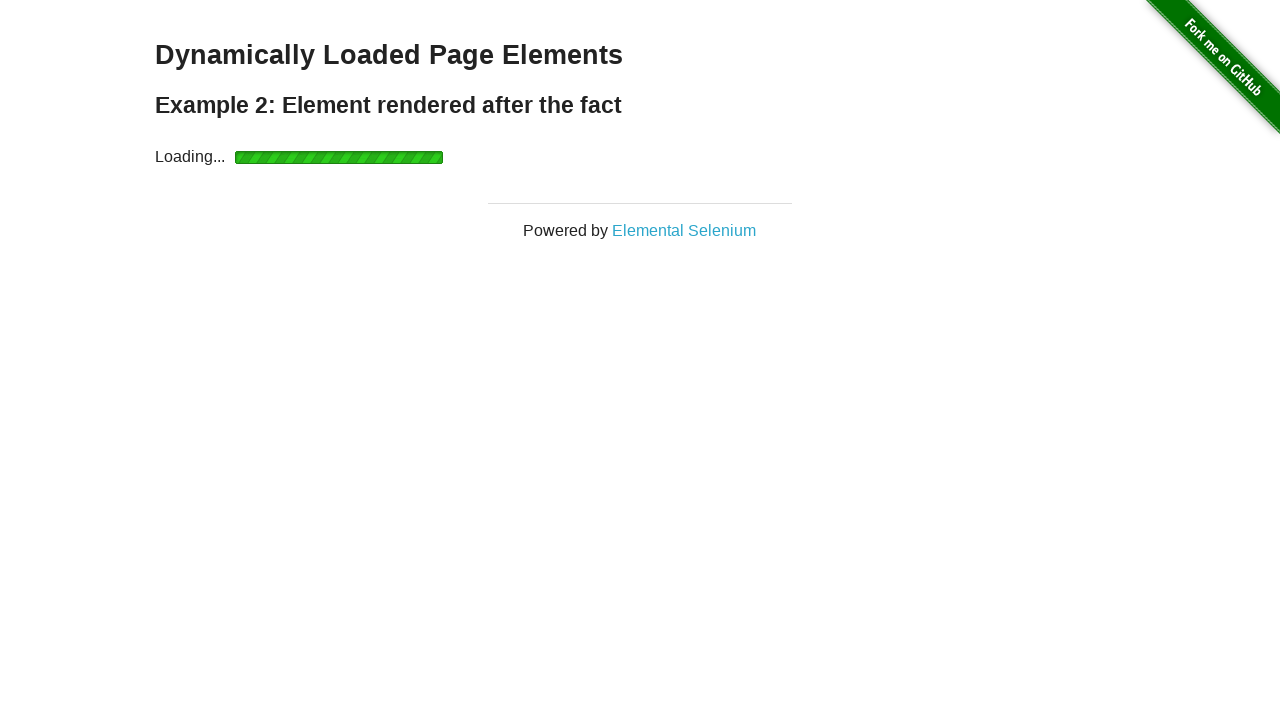

Waited for finish element to become visible after loading completes
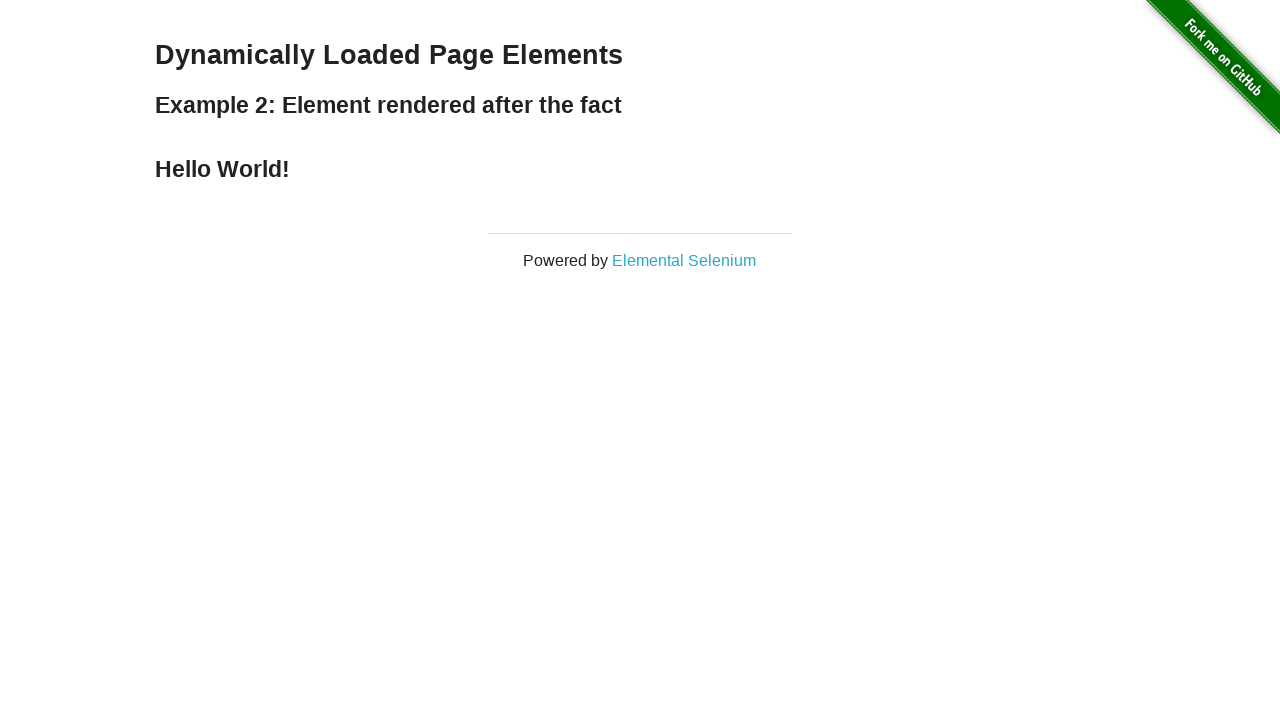

Verified that the finish element displays 'Hello World!' text
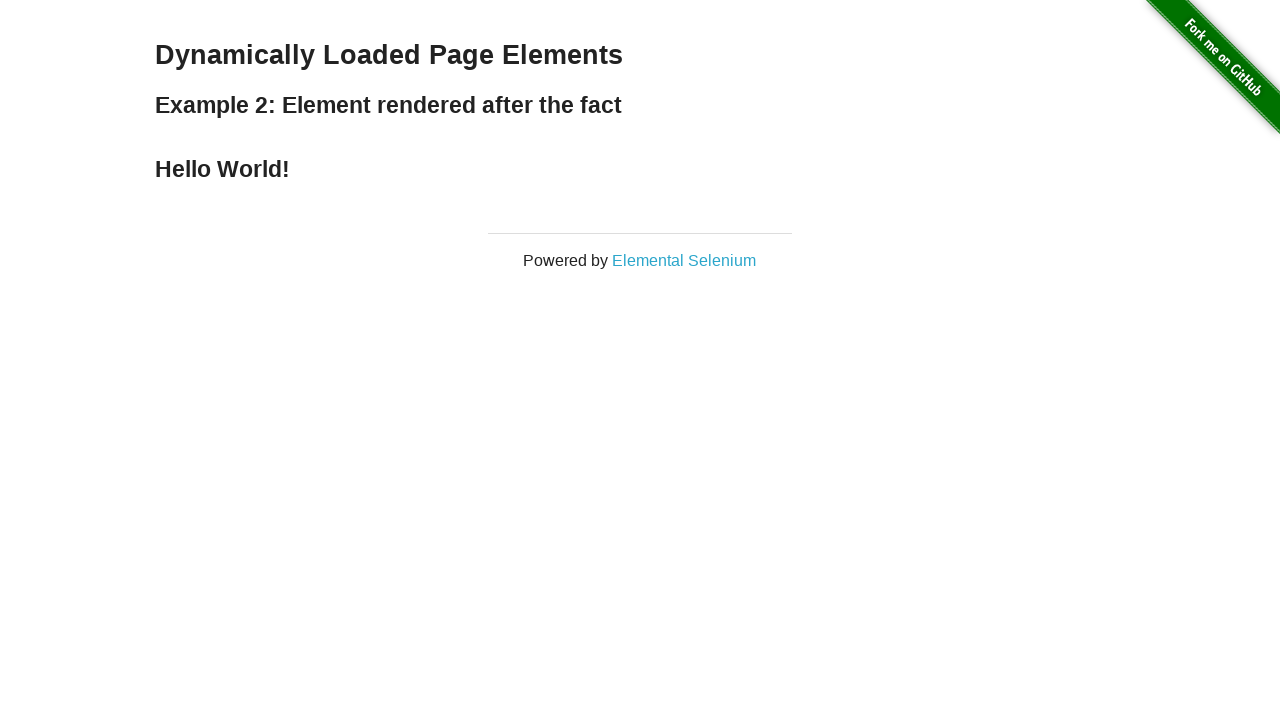

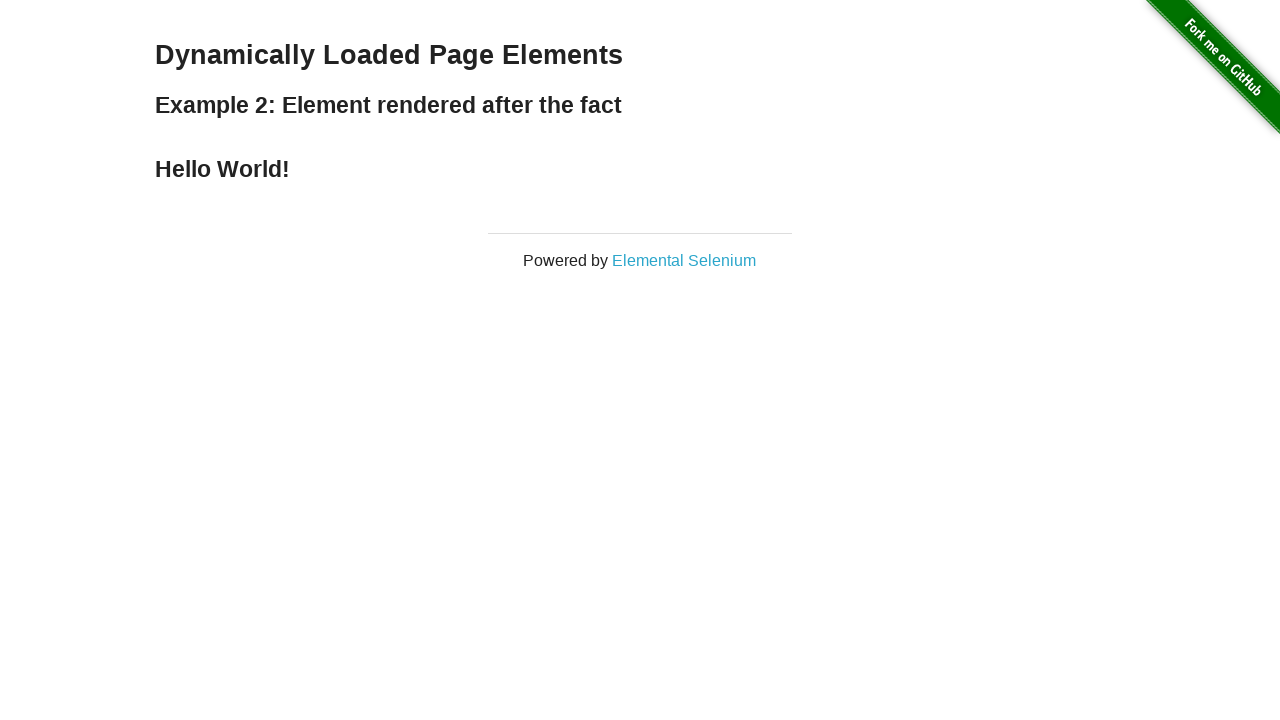